Tests right-click context menu functionality by right-clicking an element and selecting the "Paste" option from the context menu

Starting URL: http://swisnl.github.io/jQuery-contextMenu/demo.html

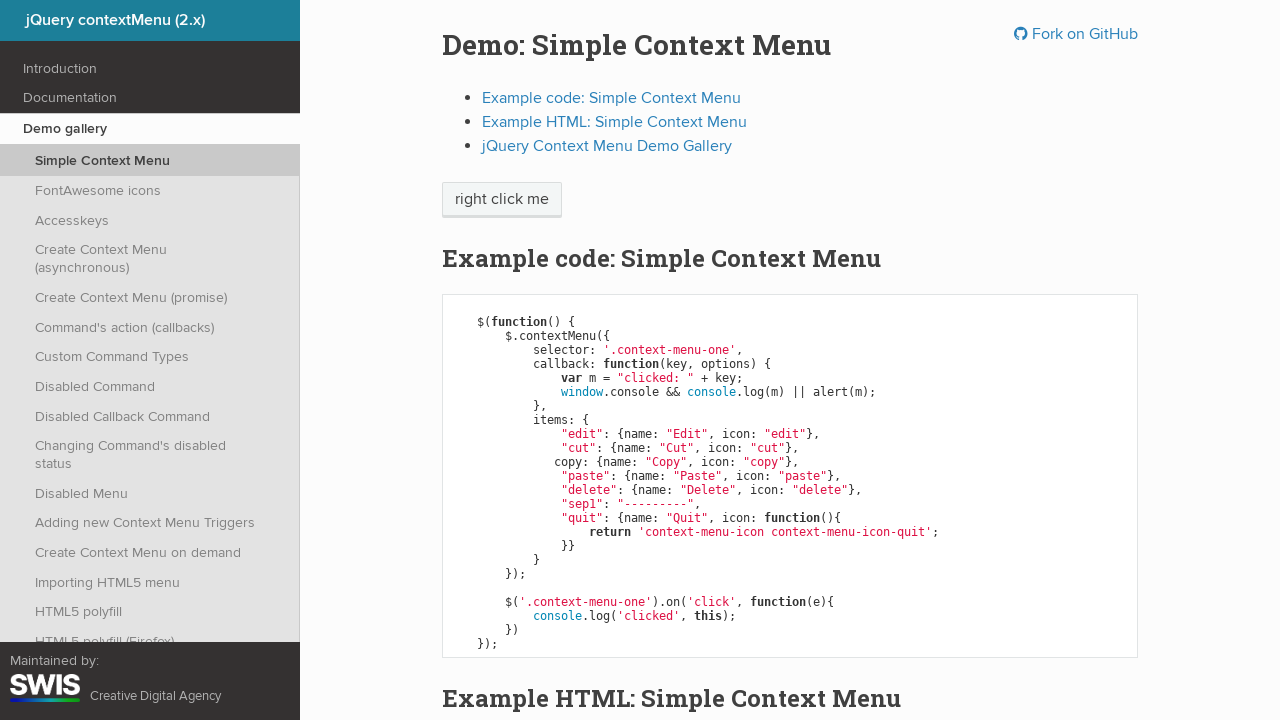

Located the 'right click me' element
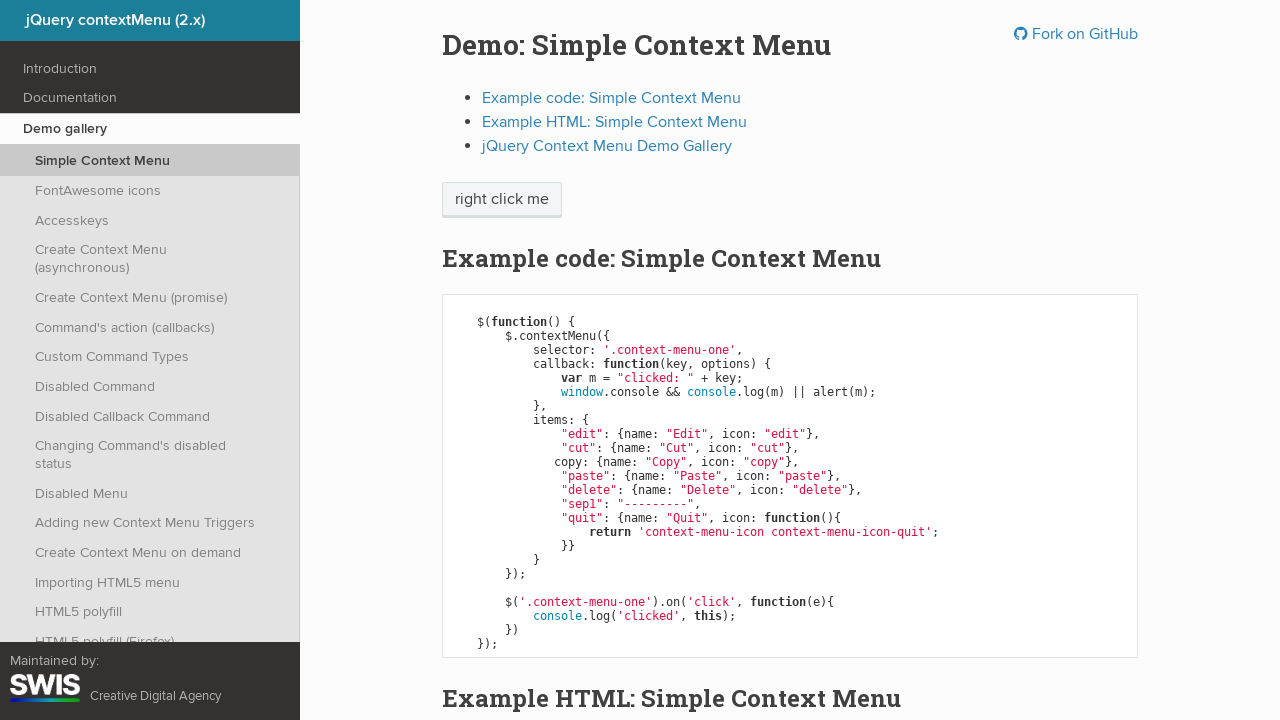

Right-clicked the element to open context menu at (502, 200) on xpath=//span[text()='right click me']
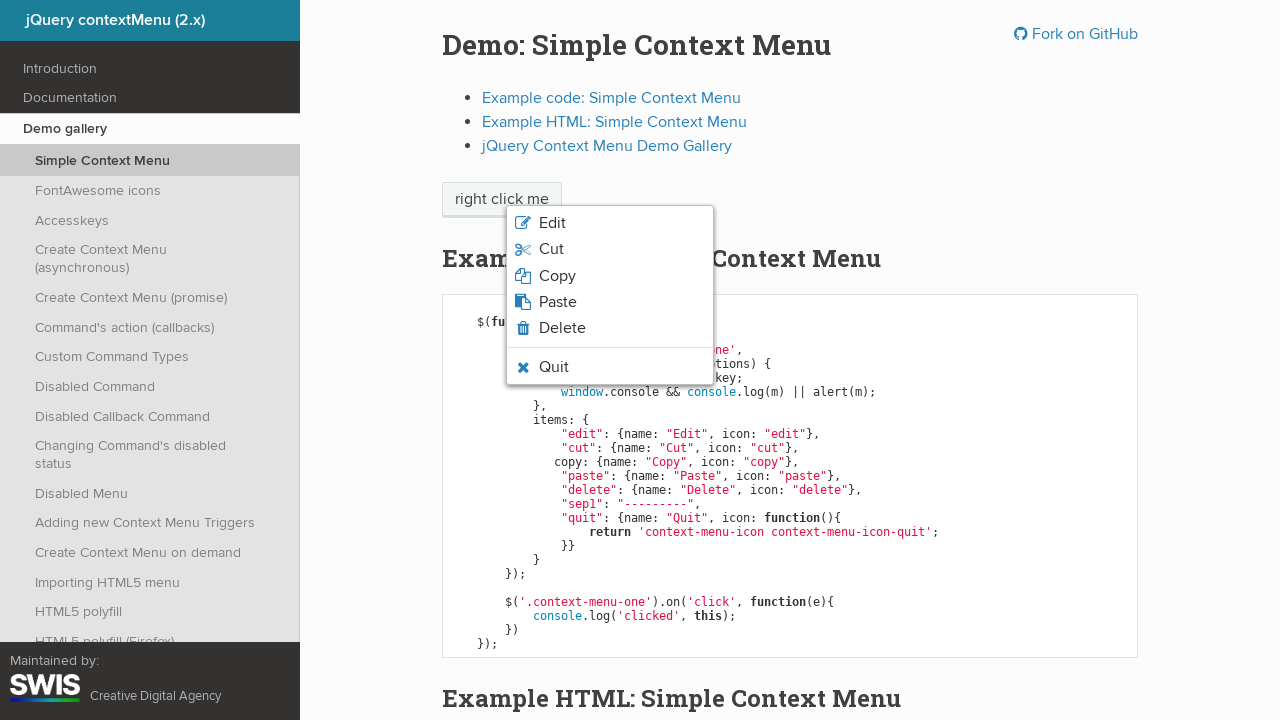

Clicked 'Paste' option from context menu at (558, 302) on css=ul.context-menu-list span >> internal:has-text="Paste"i
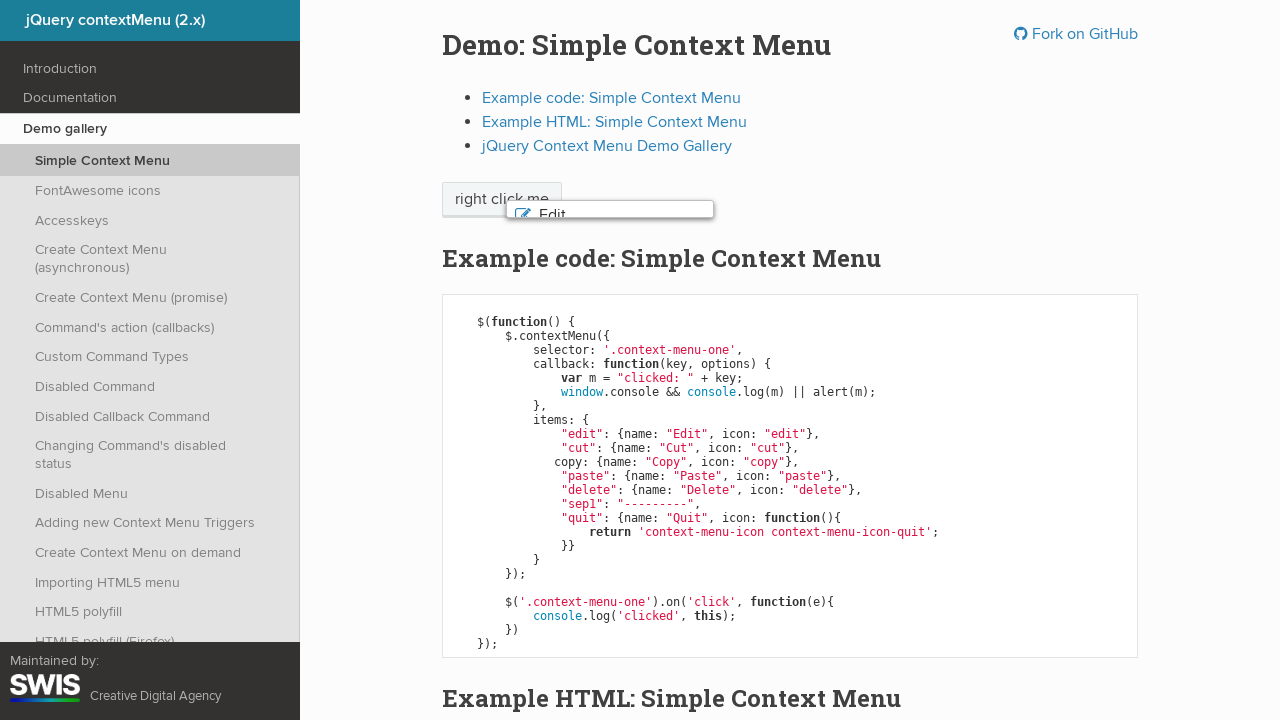

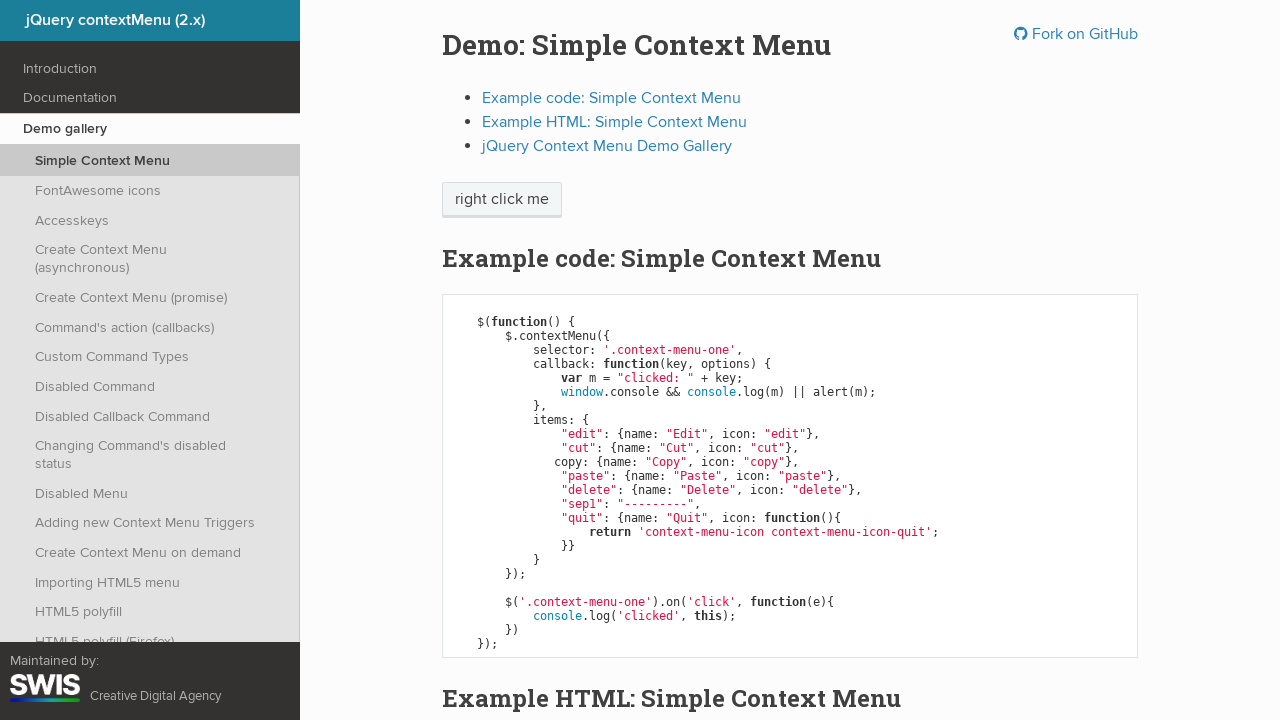